Tests that edits are saved when the input field loses focus (blur)

Starting URL: https://demo.playwright.dev/todomvc

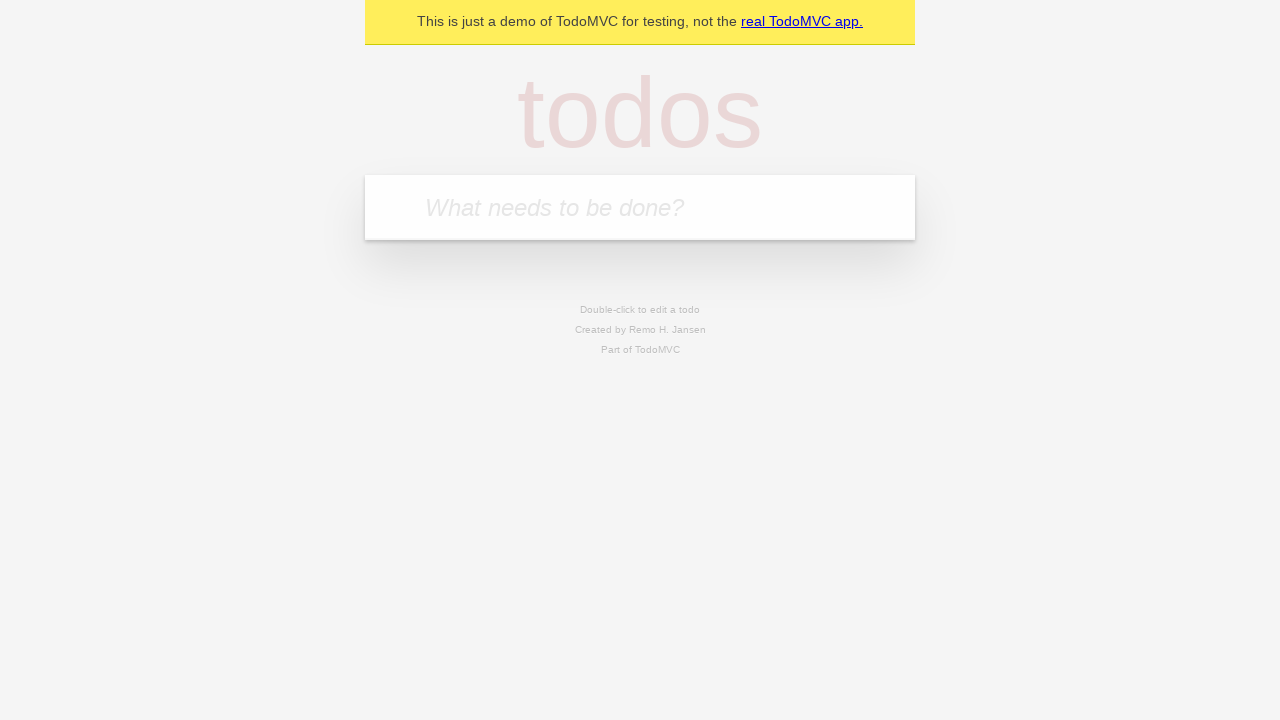

Filled first todo input with 'buy some cheese' on internal:attr=[placeholder="What needs to be done?"i]
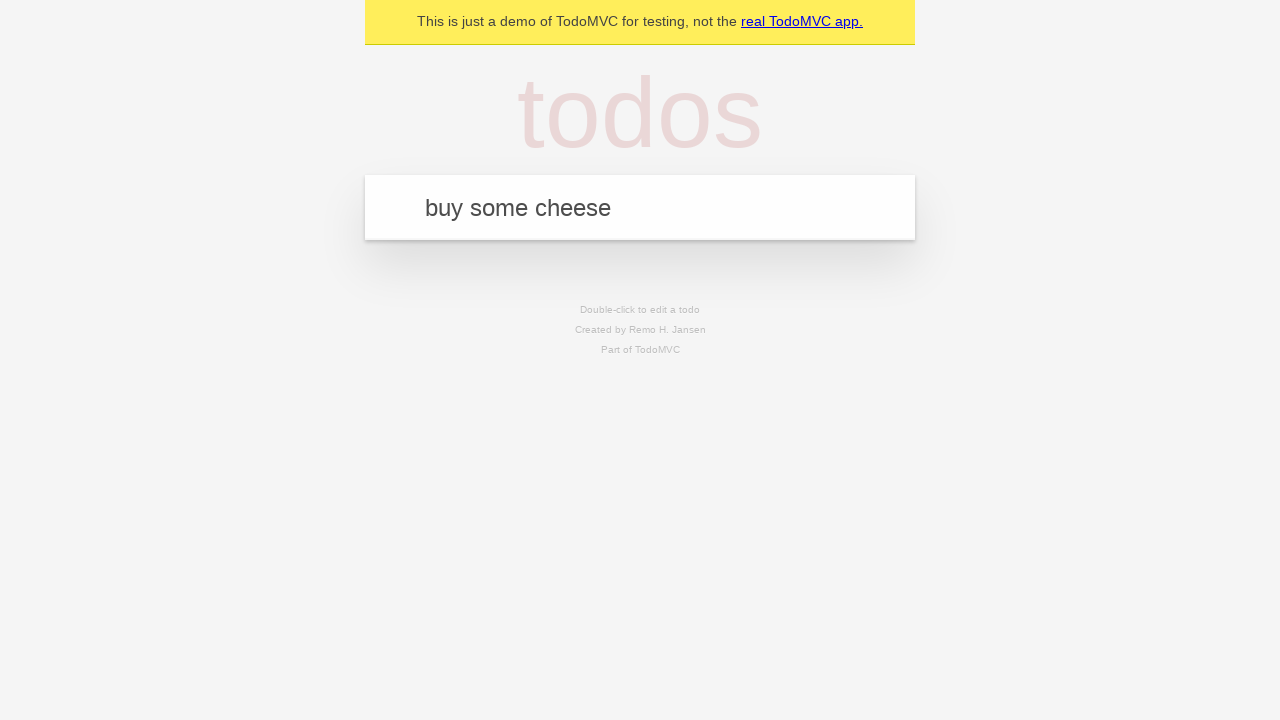

Pressed Enter to create first todo on internal:attr=[placeholder="What needs to be done?"i]
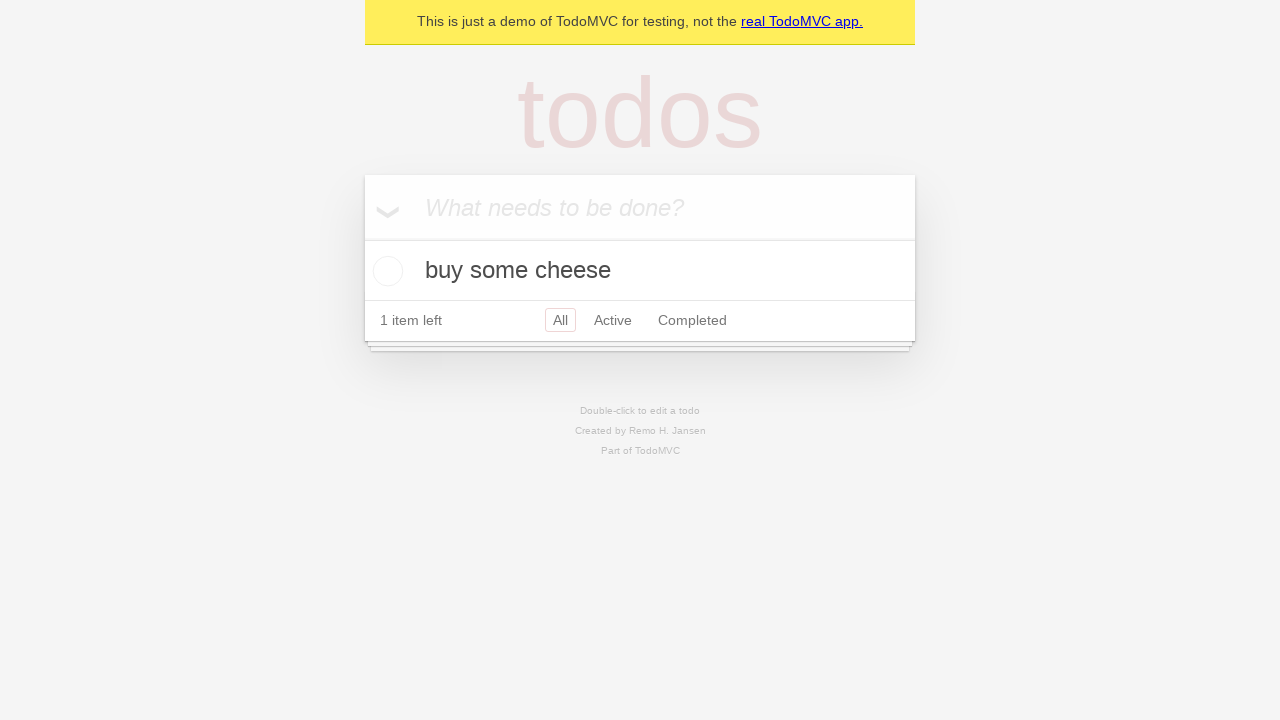

Filled second todo input with 'feed the cat' on internal:attr=[placeholder="What needs to be done?"i]
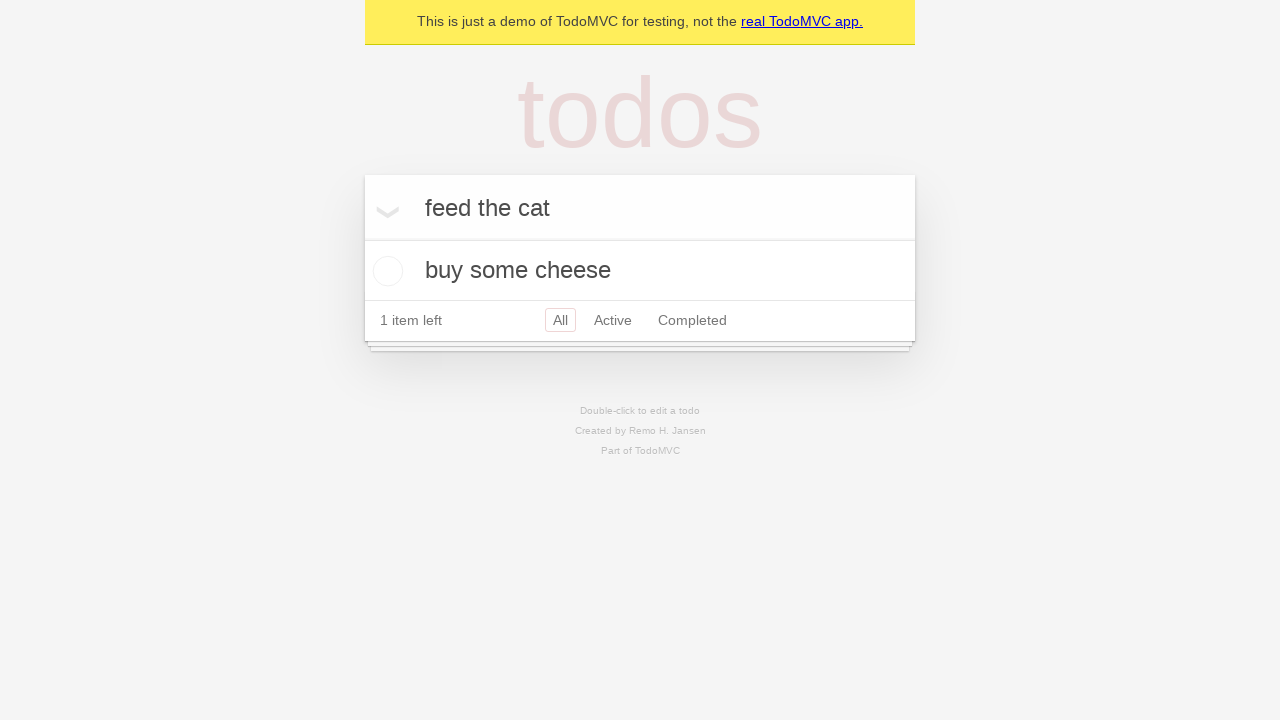

Pressed Enter to create second todo on internal:attr=[placeholder="What needs to be done?"i]
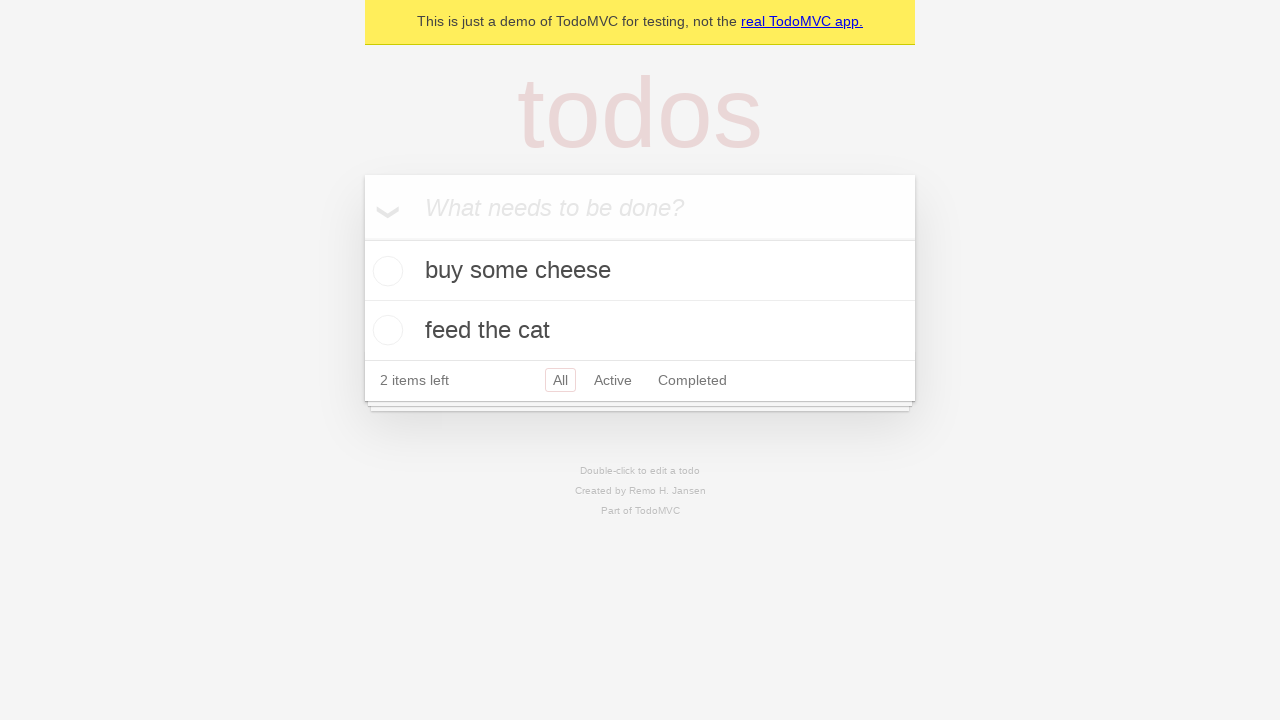

Filled third todo input with 'book a doctors appointment' on internal:attr=[placeholder="What needs to be done?"i]
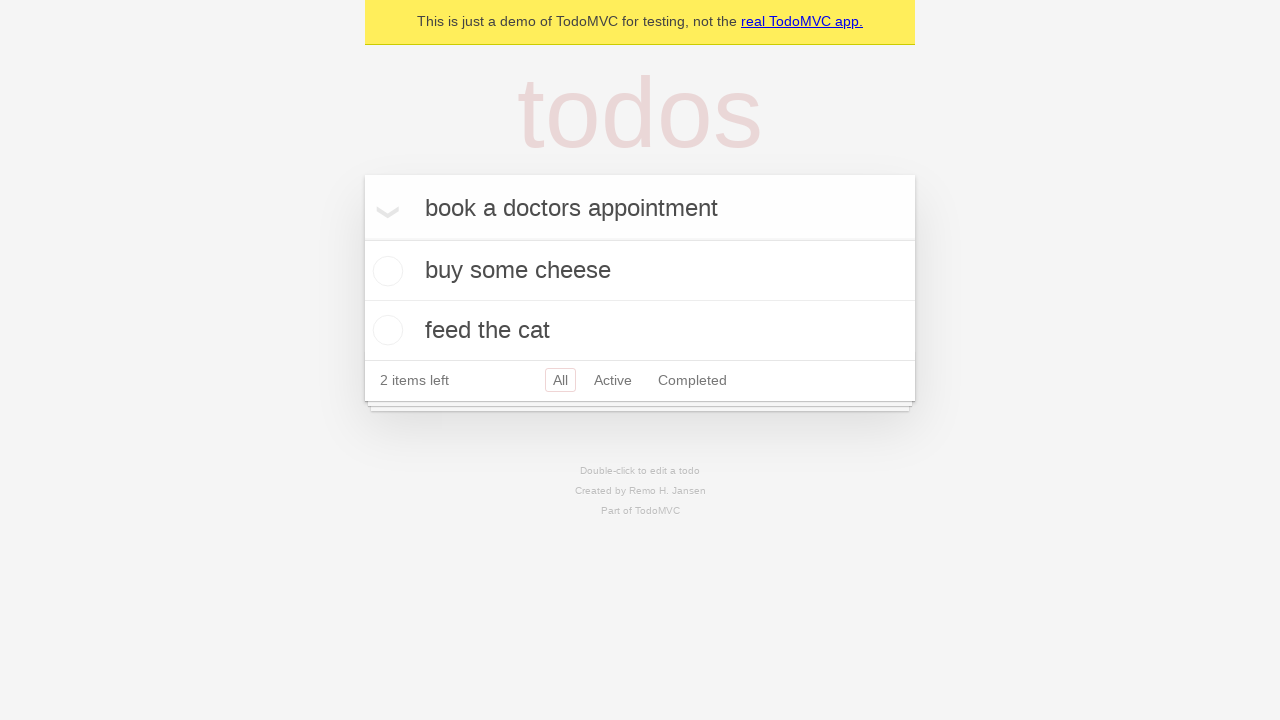

Pressed Enter to create third todo on internal:attr=[placeholder="What needs to be done?"i]
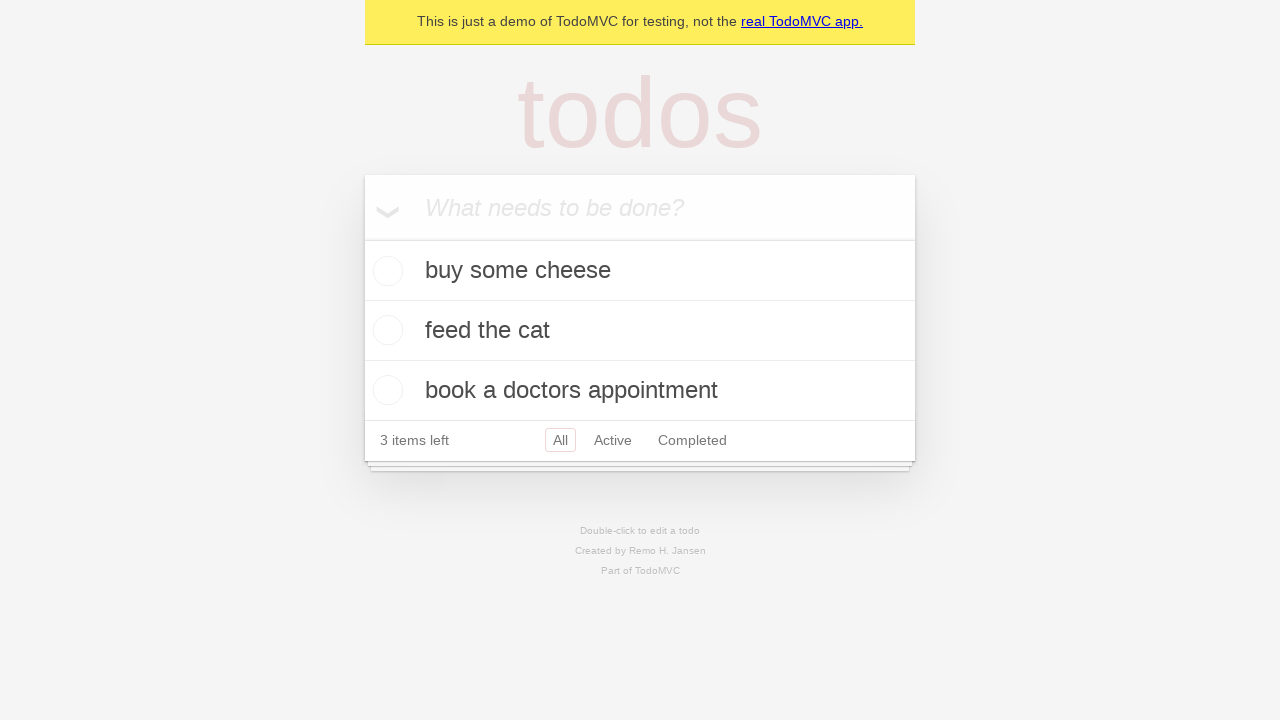

Double-clicked second todo item to enter edit mode at (640, 331) on internal:testid=[data-testid="todo-item"s] >> nth=1
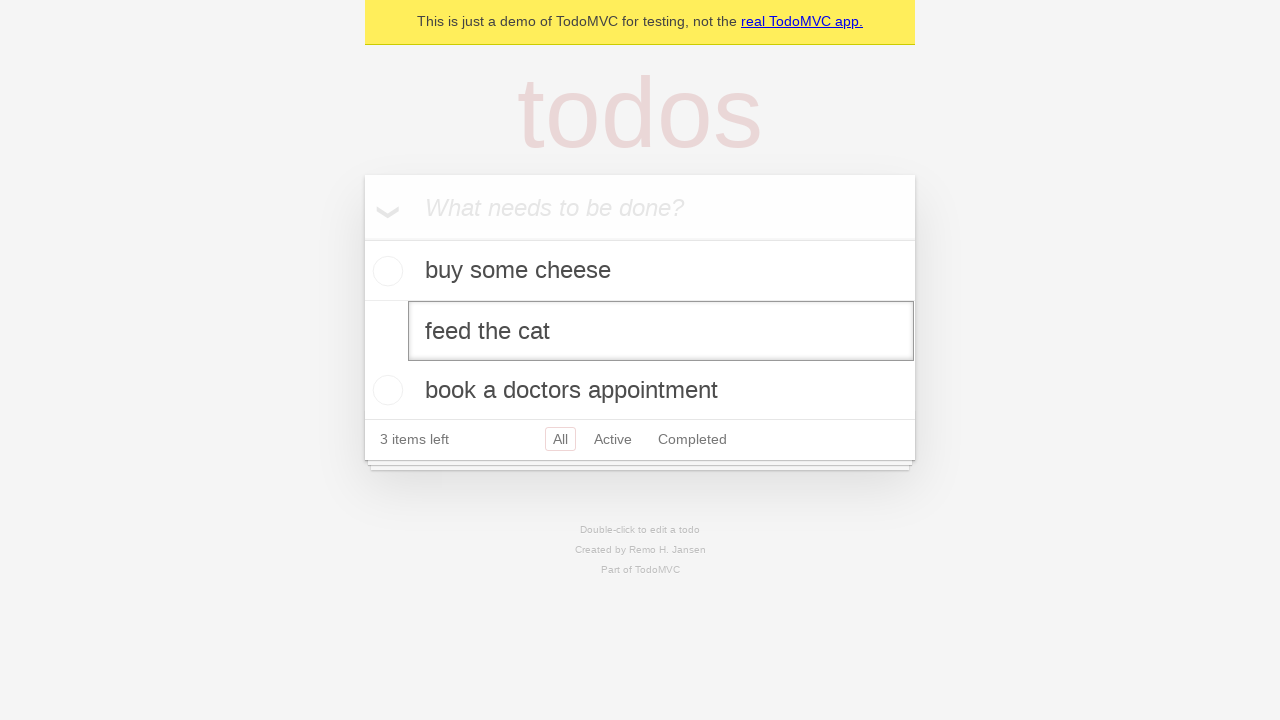

Filled edit textbox with 'buy some sausages' on internal:testid=[data-testid="todo-item"s] >> nth=1 >> internal:role=textbox[nam
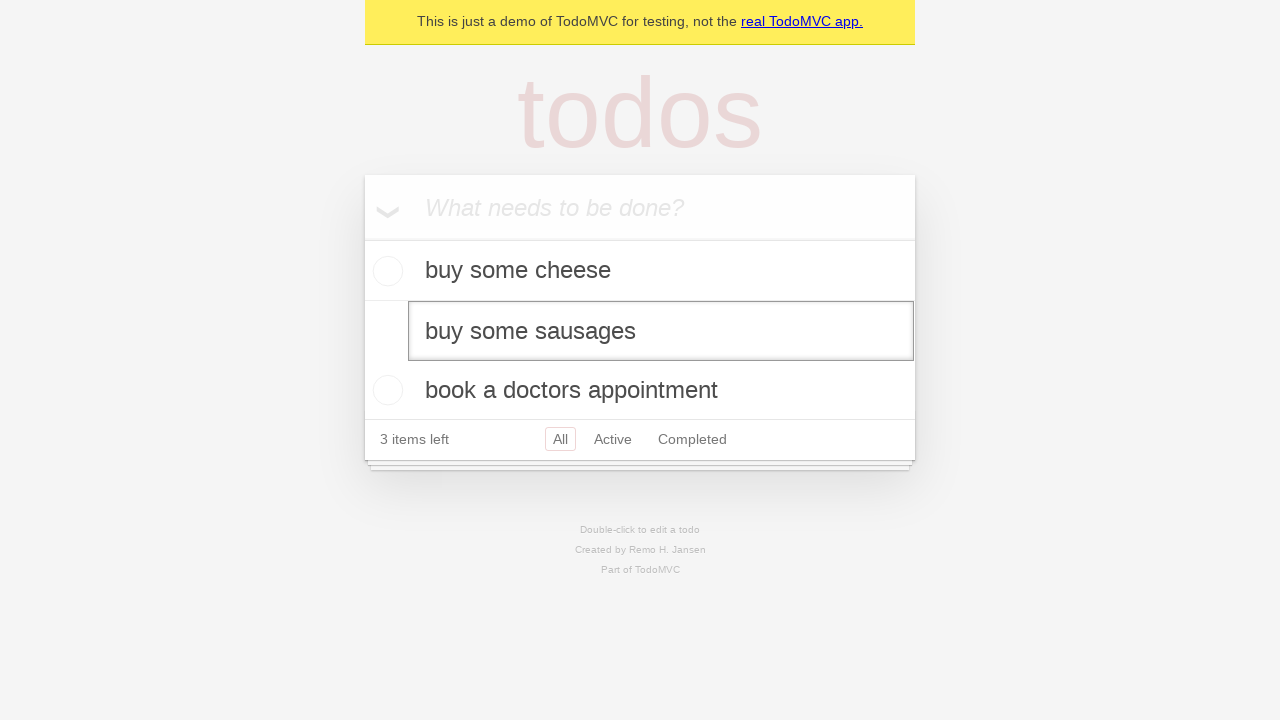

Dispatched blur event on edit textbox to save changes
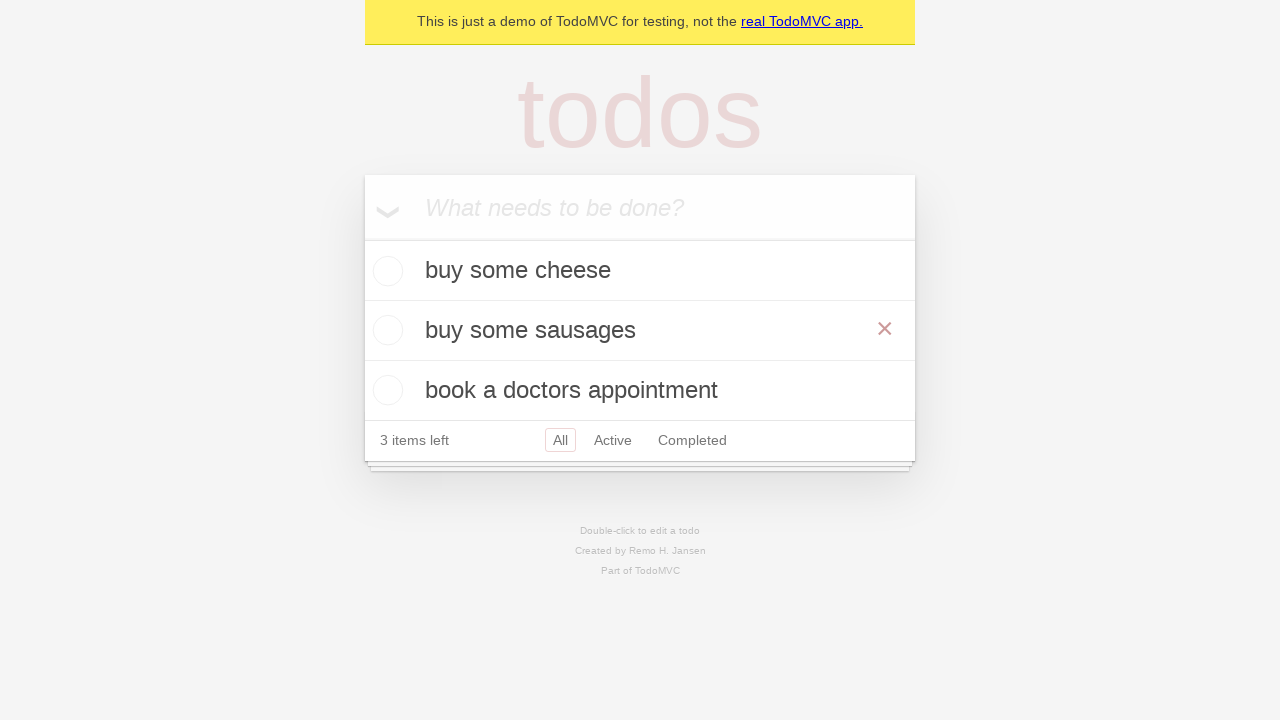

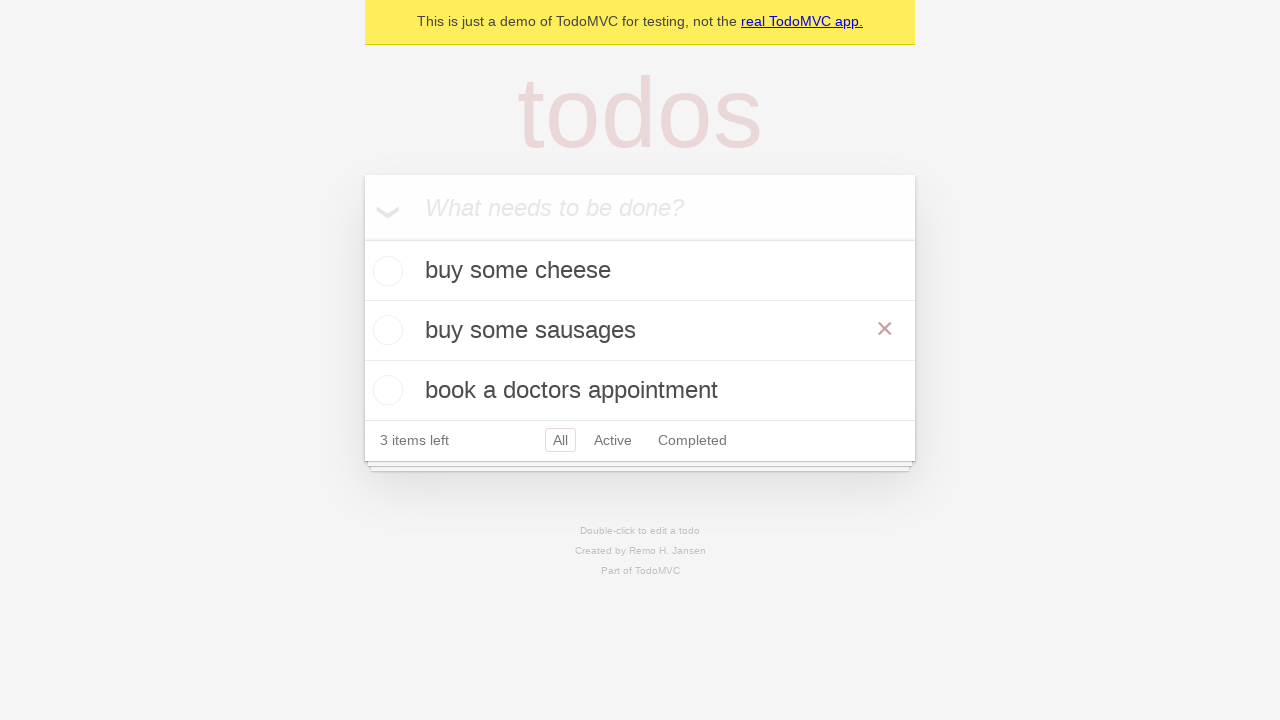